Tests browser window switching functionality by clicking a button that opens a new window, then iterating through all open windows and verifying they can be accessed.

Starting URL: http://demo.automationtesting.in/Windows.html

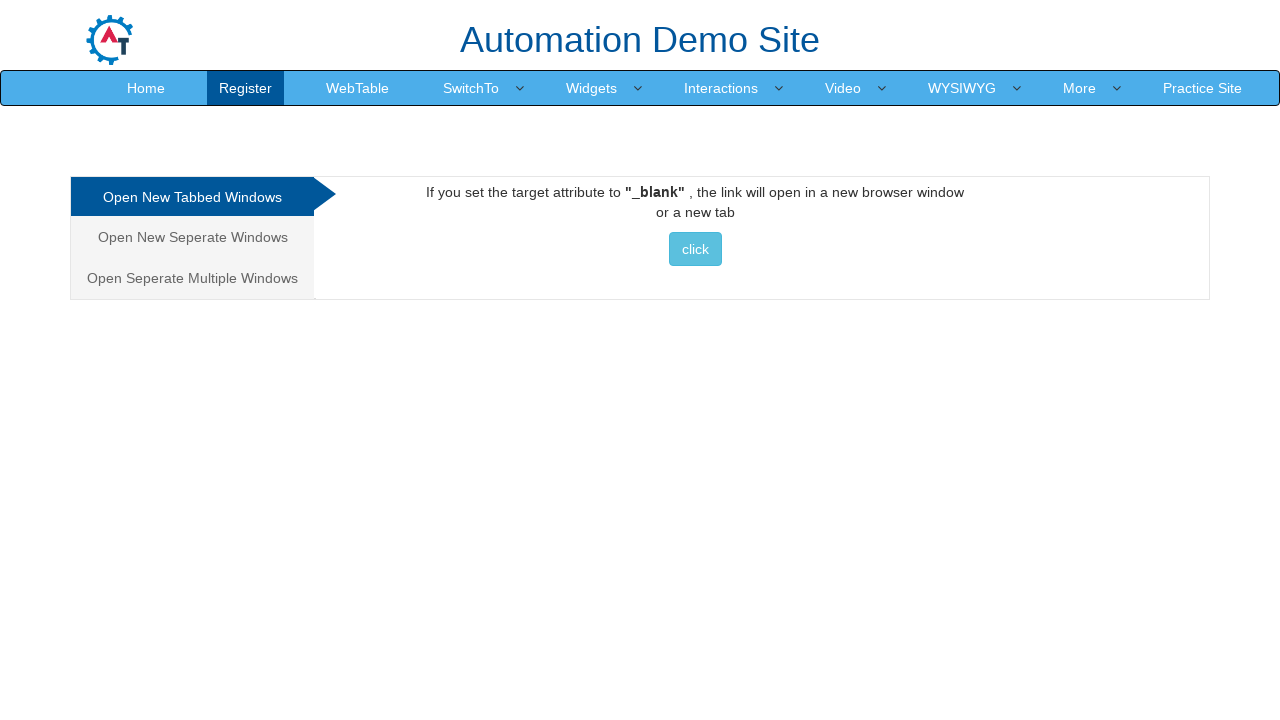

Clicked button to open a new window at (695, 249) on xpath=//*[text()='    click   ']
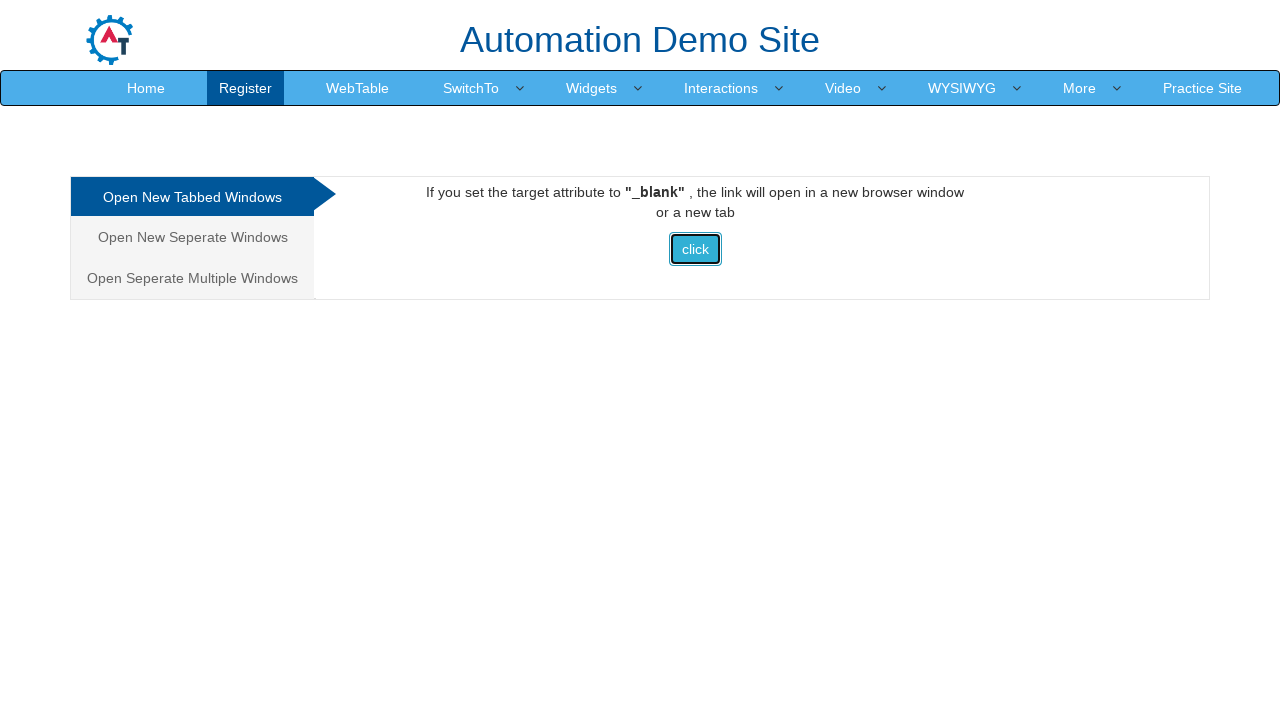

Waited for new window to open
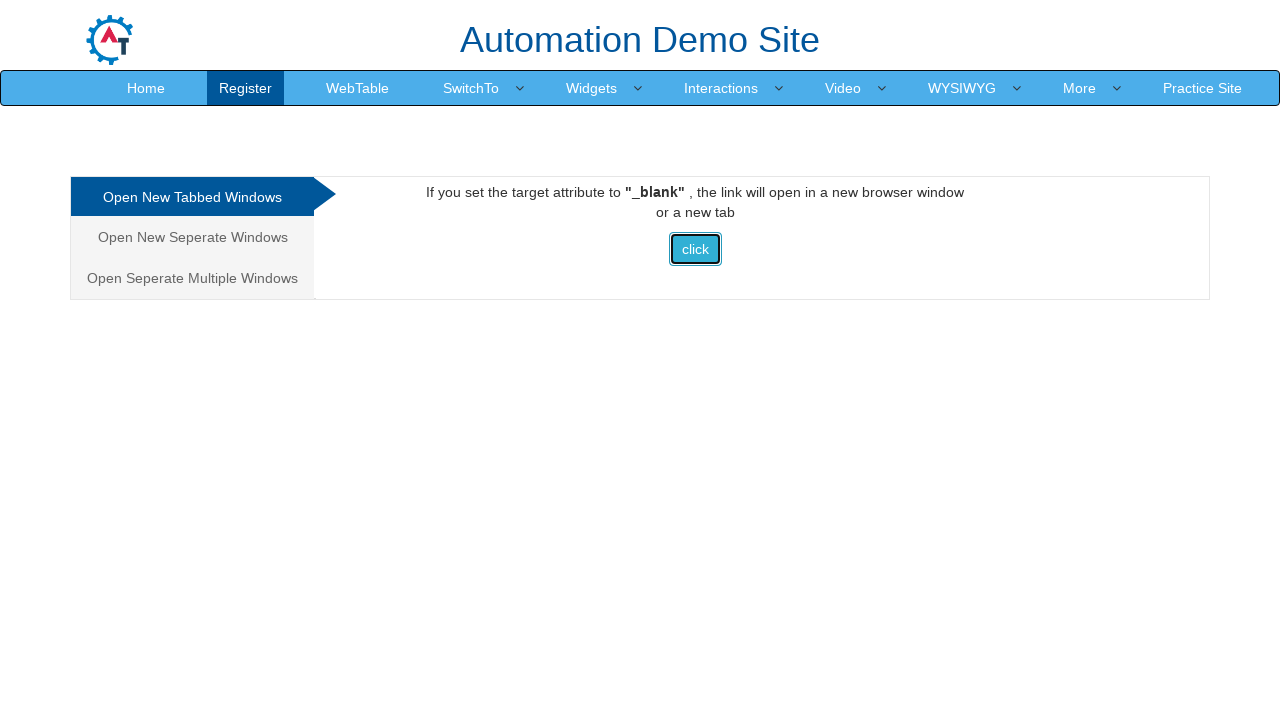

Retrieved all open pages from context
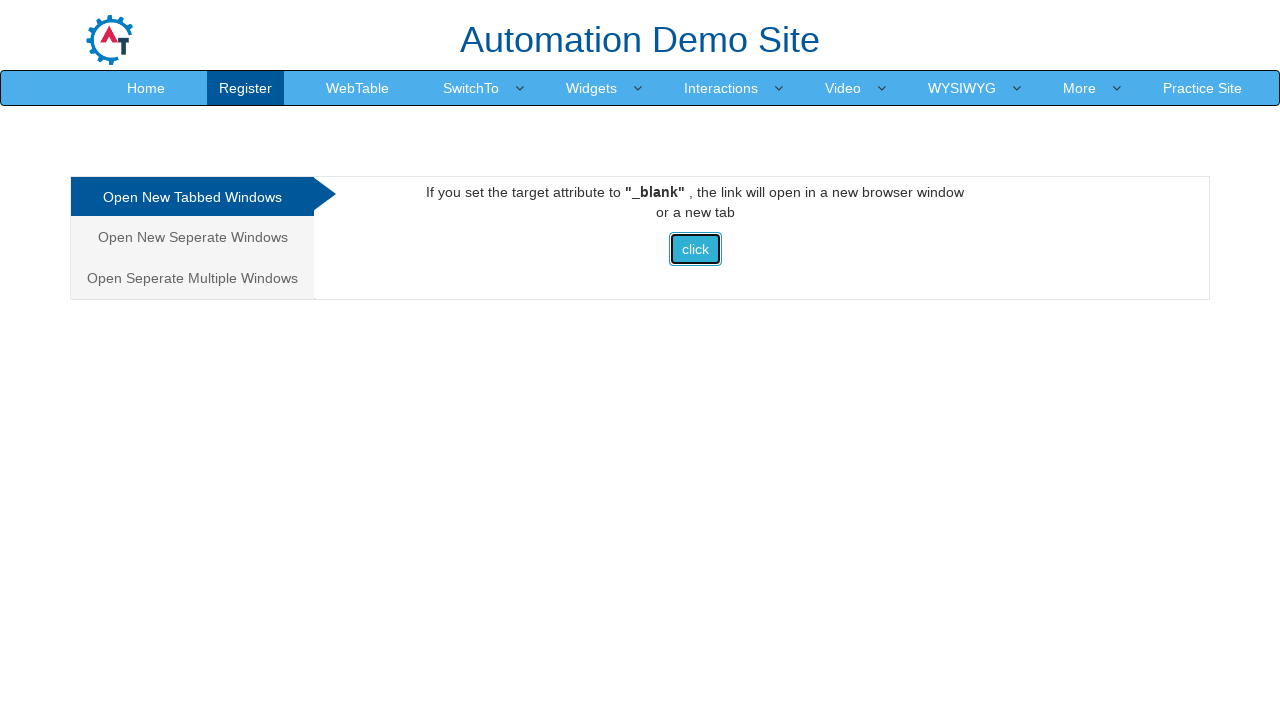

Switched to window and brought it to front
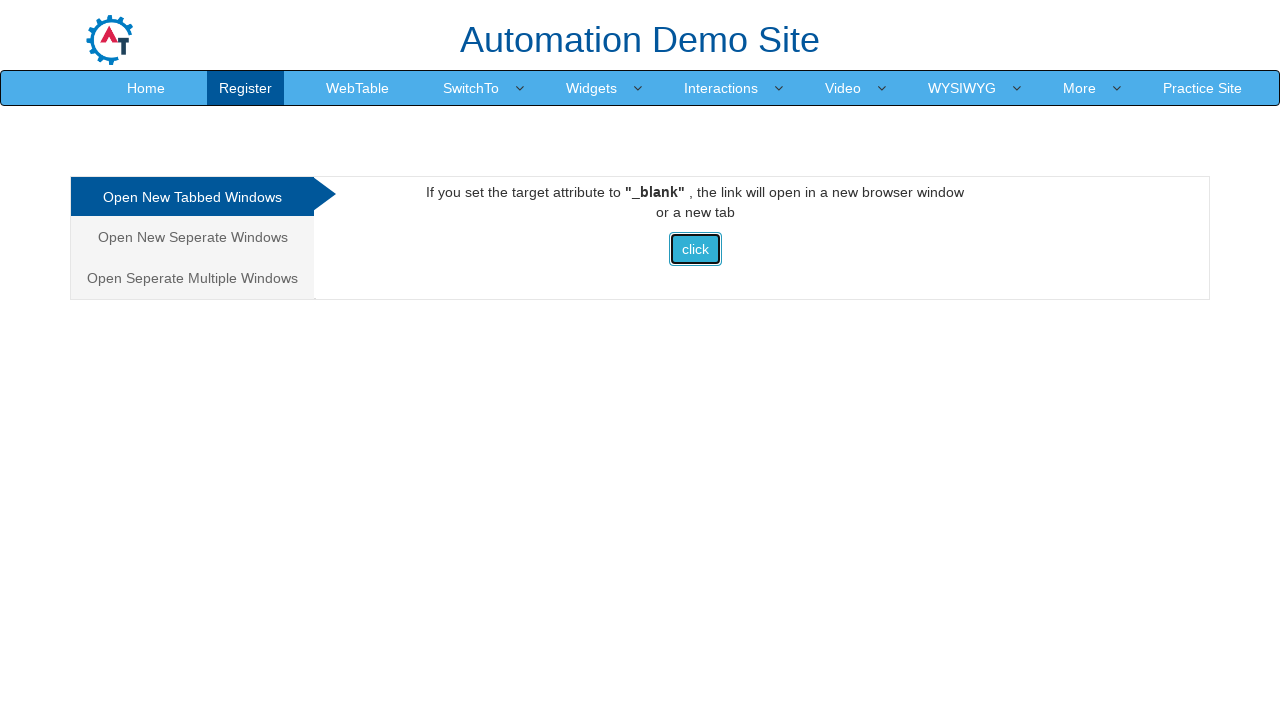

Retrieved window title: Frames & windows
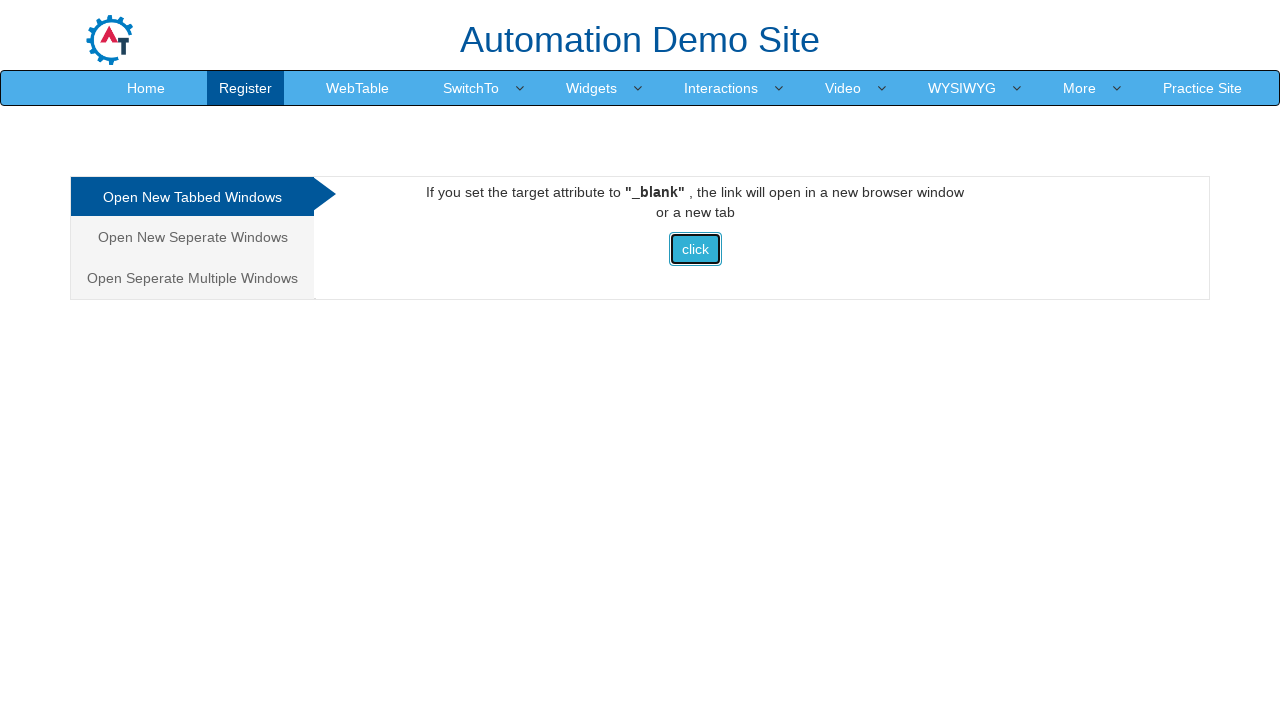

Switched to window and brought it to front
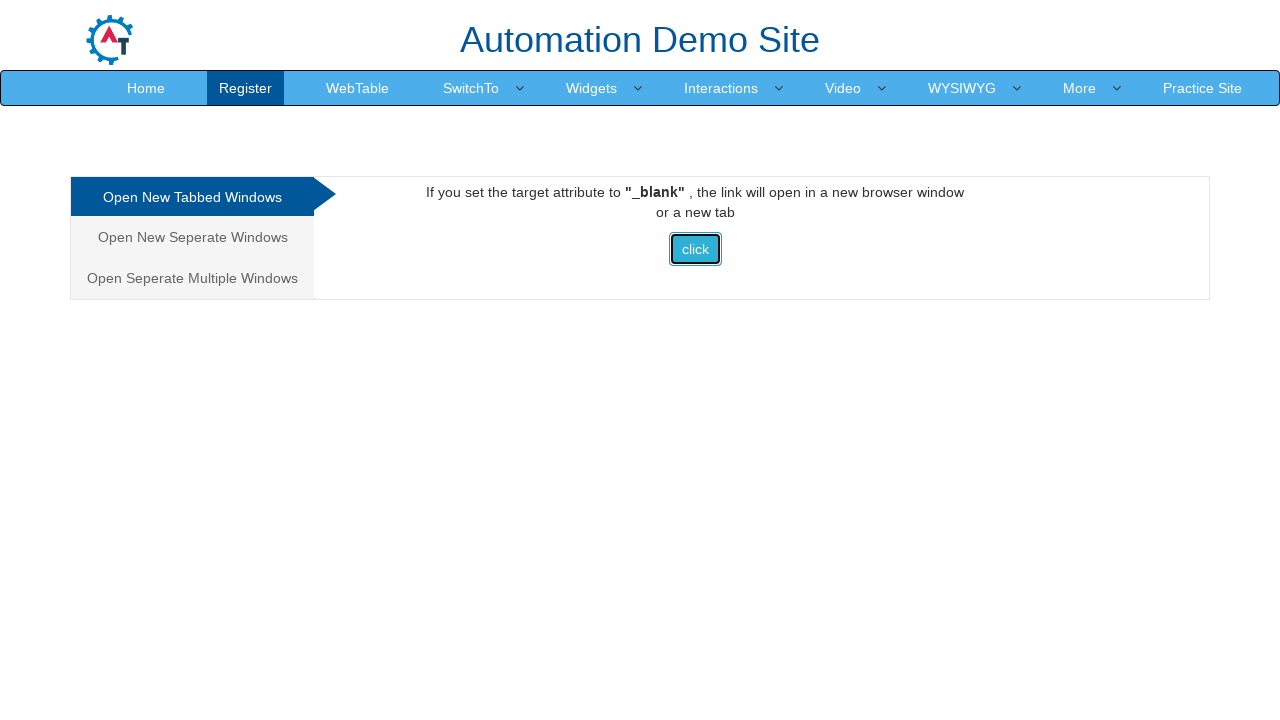

Retrieved window title: Selenium
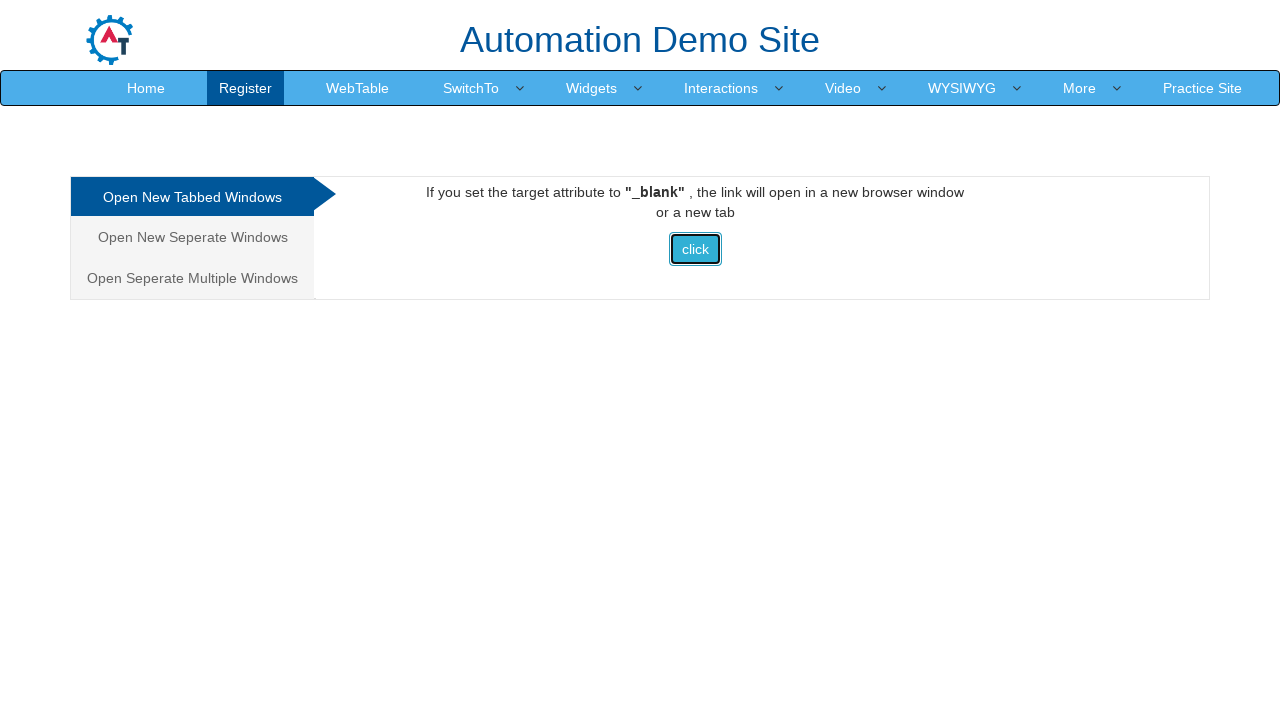

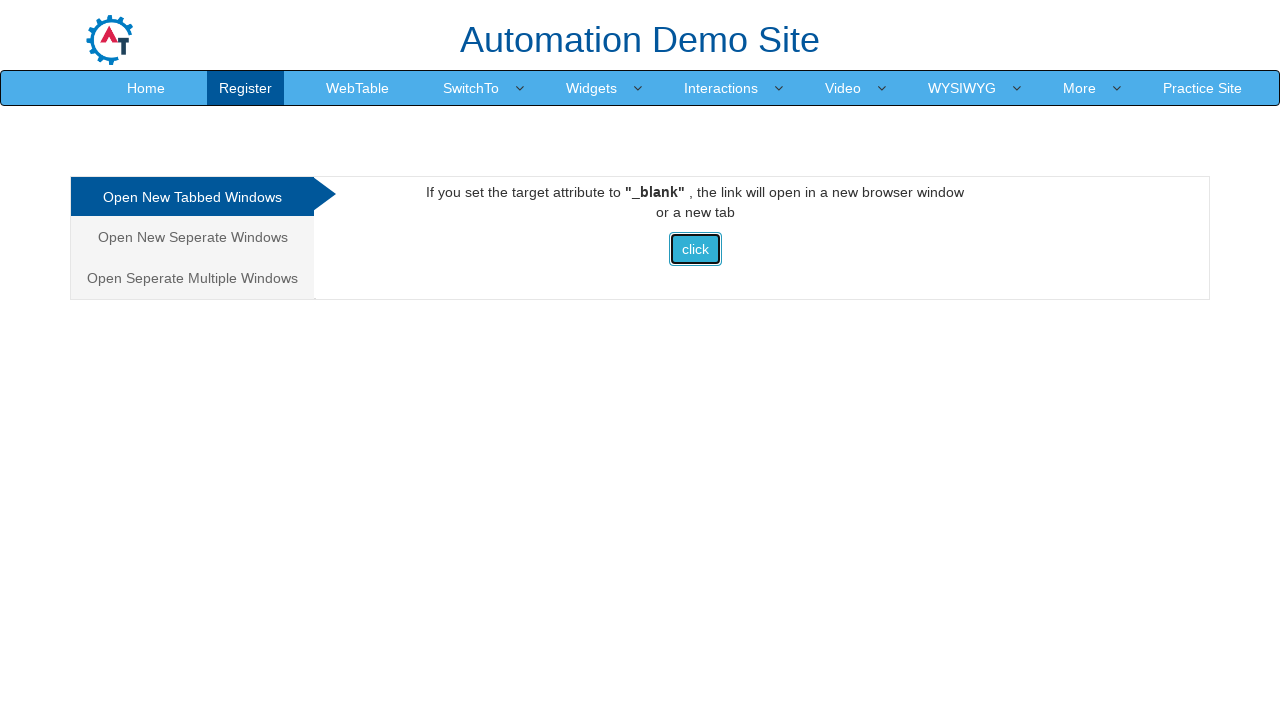